Tests dropdown select functionality on w3schools tryit page by switching to an iframe and selecting an option from a dropdown menu

Starting URL: https://www.w3schools.com/tags/tryit.asp?filename=tryhtml_select

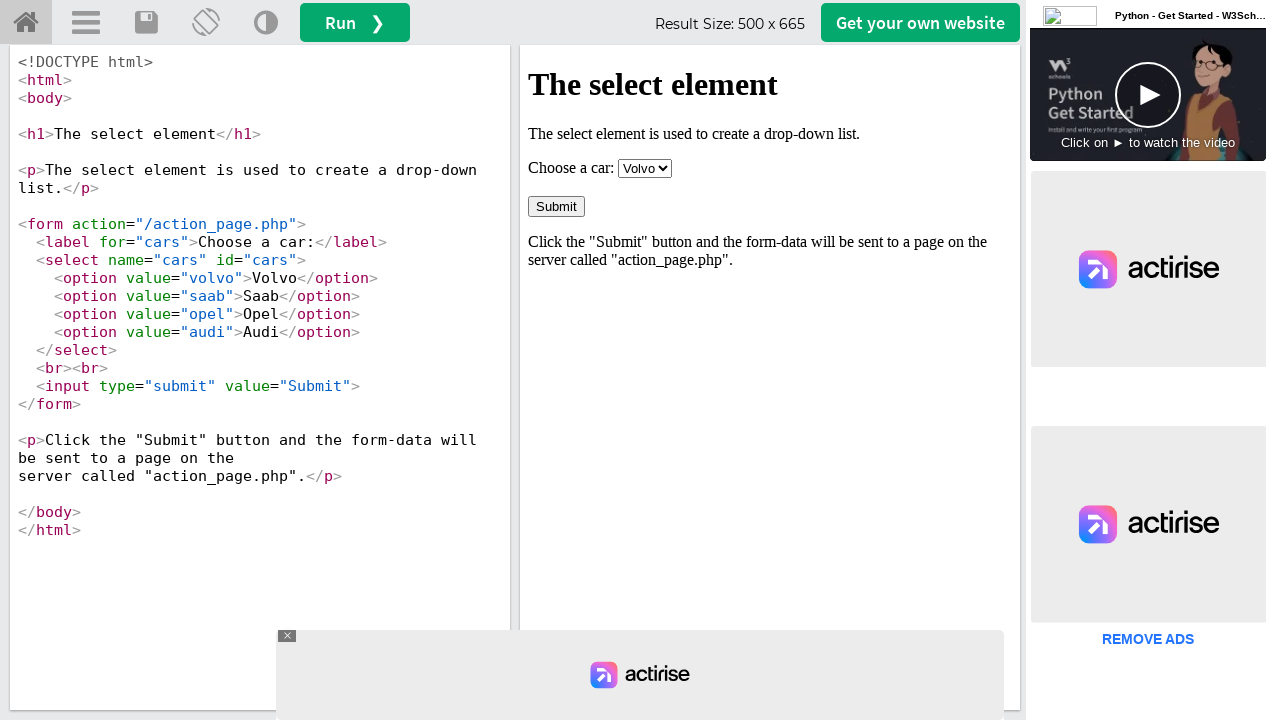

Located the iframeResult frame
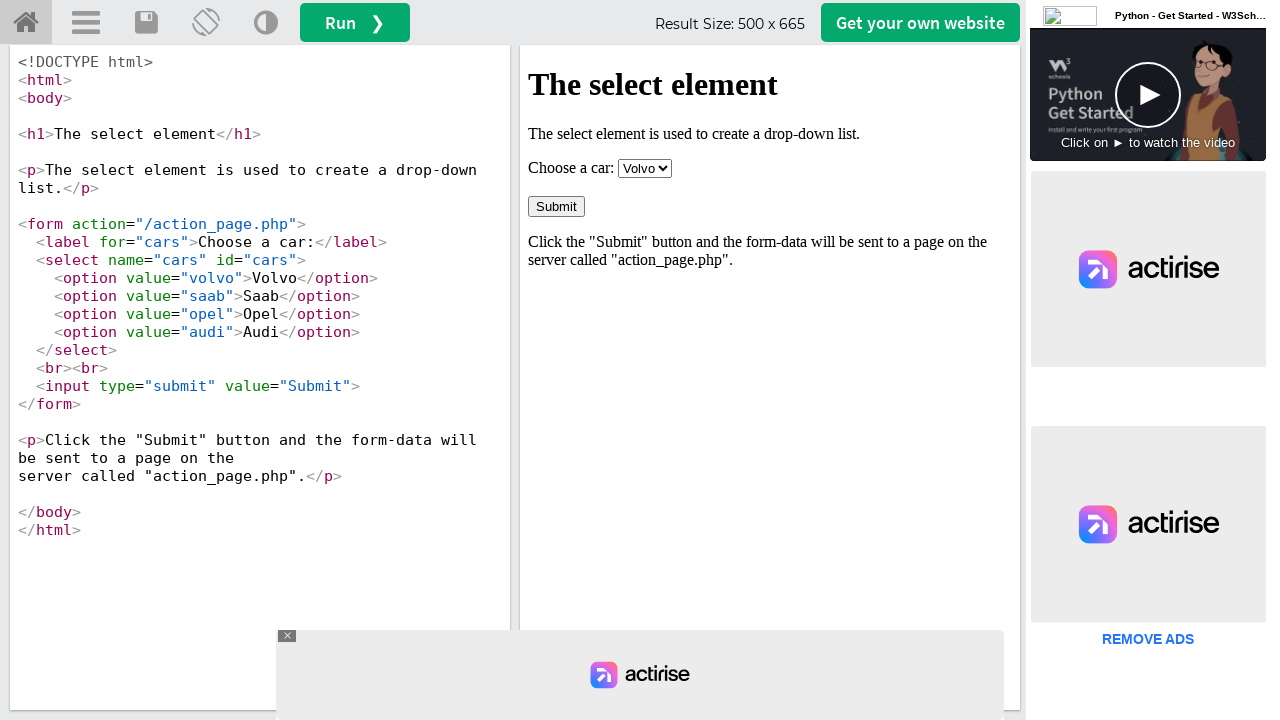

Selected 'opel' option from the dropdown menu on #iframeResult >> internal:control=enter-frame >> select
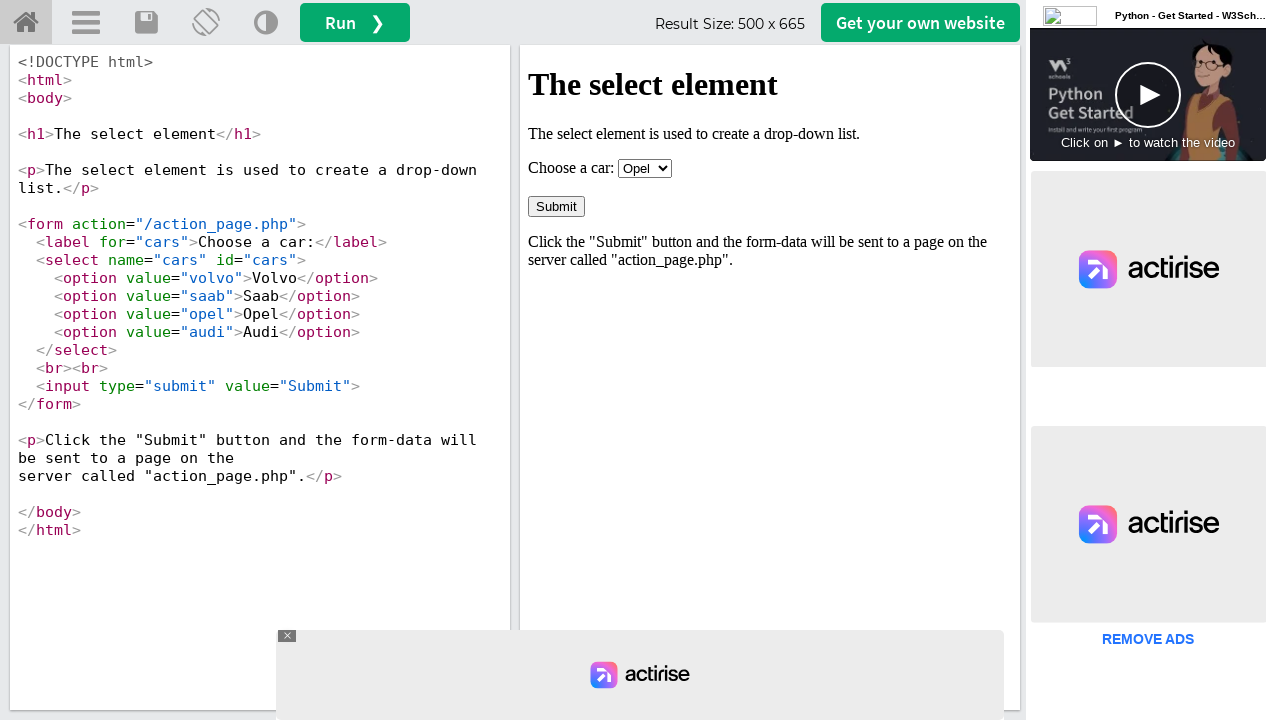

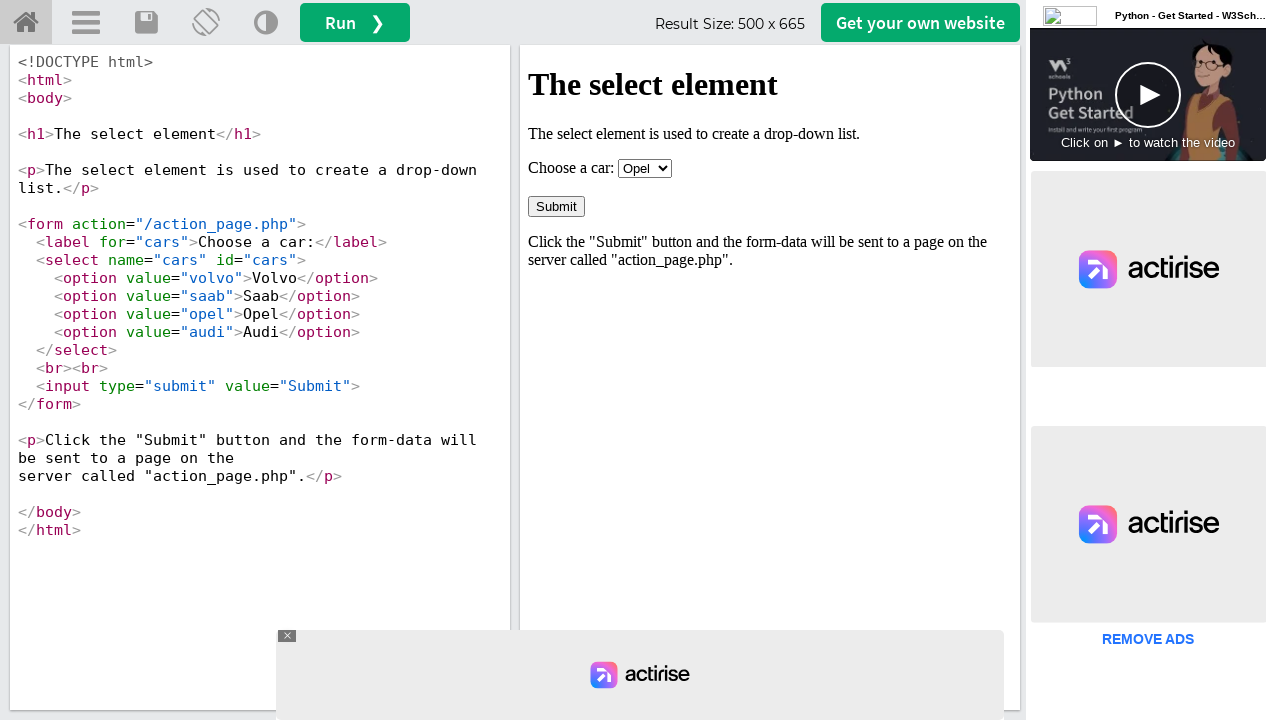